Tests file download functionality by clicking on a download link and verifying the download occurs

Starting URL: https://the-internet.herokuapp.com/download

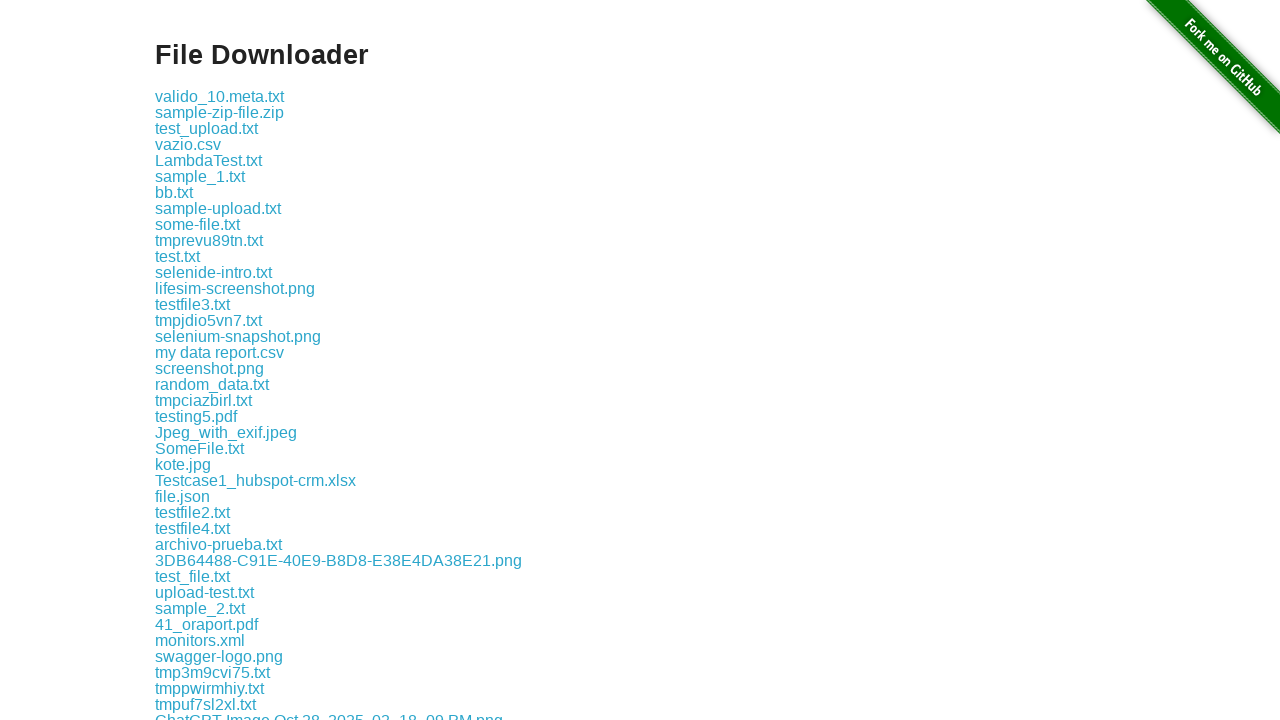

Clicked on the second download link at (220, 112) on xpath=//*[@id='content']/div/a[2]
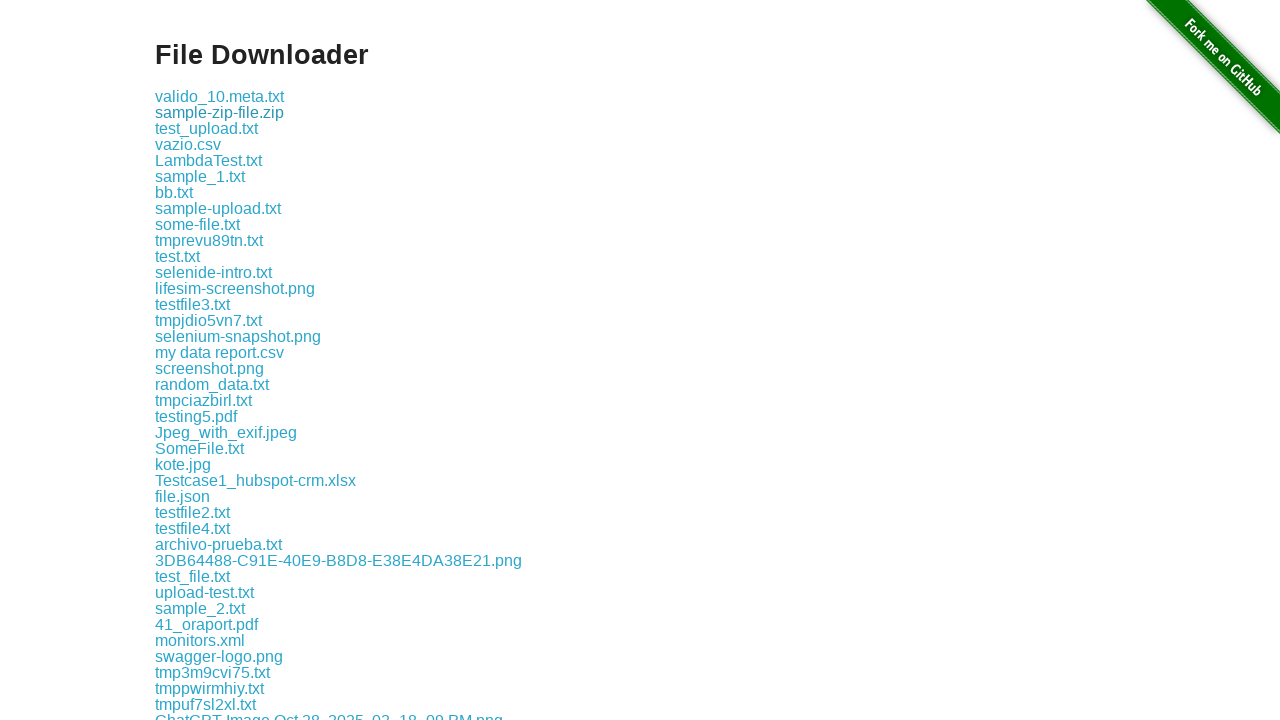

Initiated download by clicking download link and waited for download to start at (220, 112) on xpath=//*[@id='content']/div/a[2]
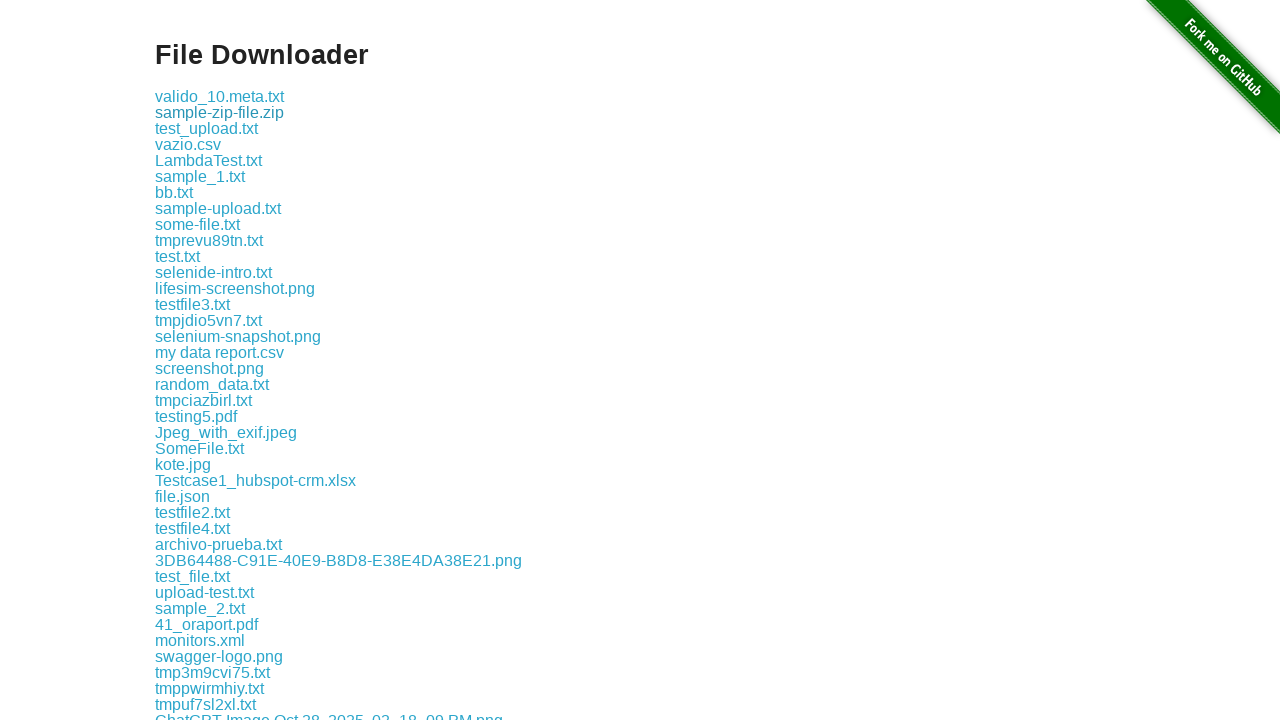

Download completed and file object obtained
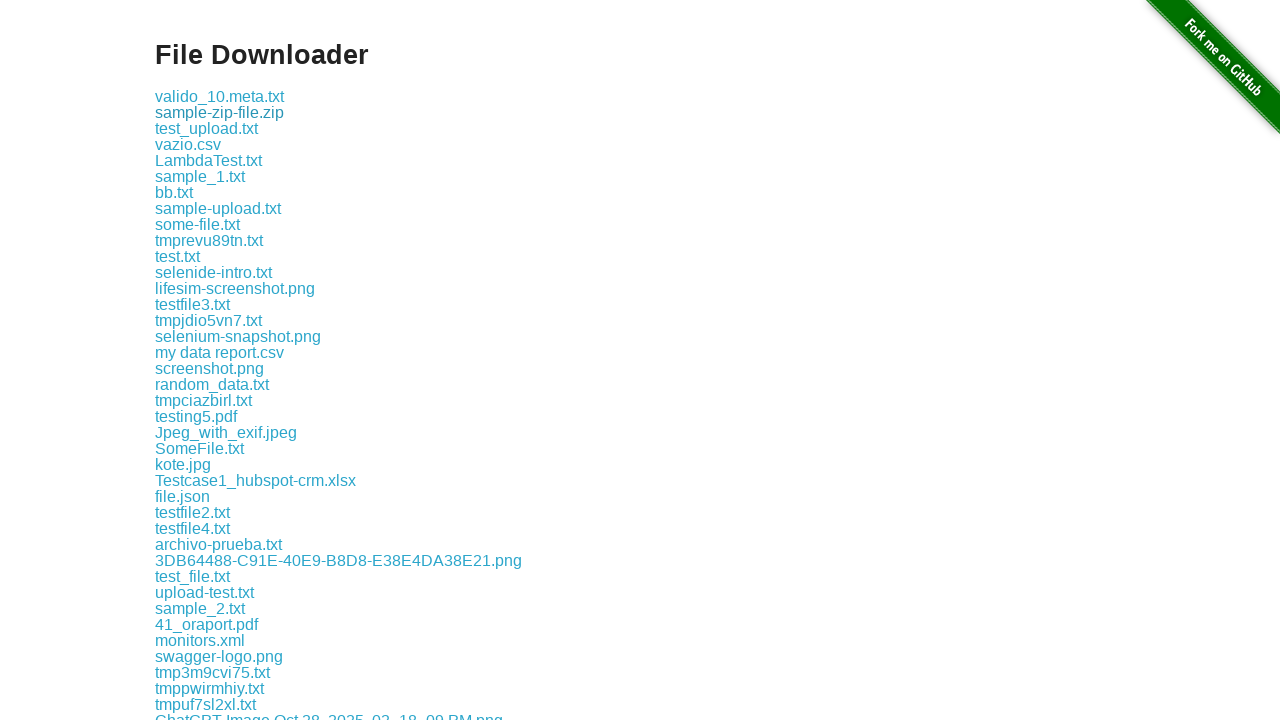

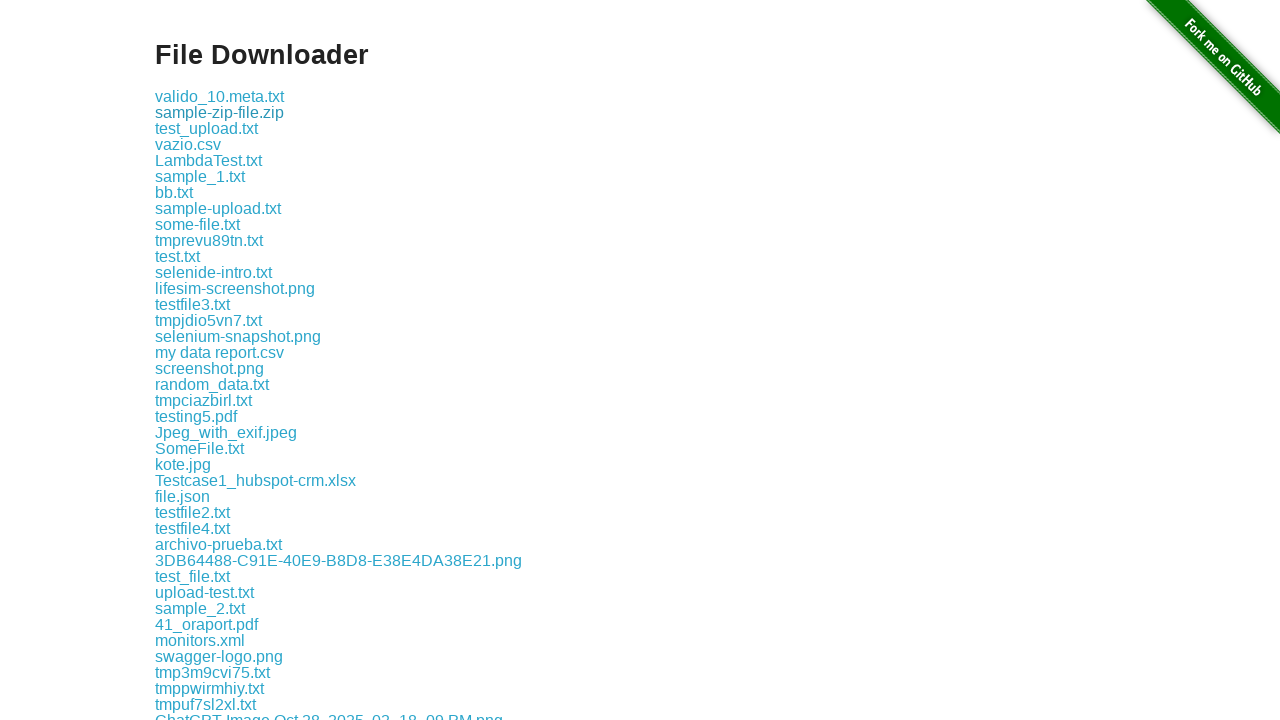